Tests sorting the Due column on a table with semantic class attributes, clicking the dues header to sort in ascending order.

Starting URL: http://the-internet.herokuapp.com/tables

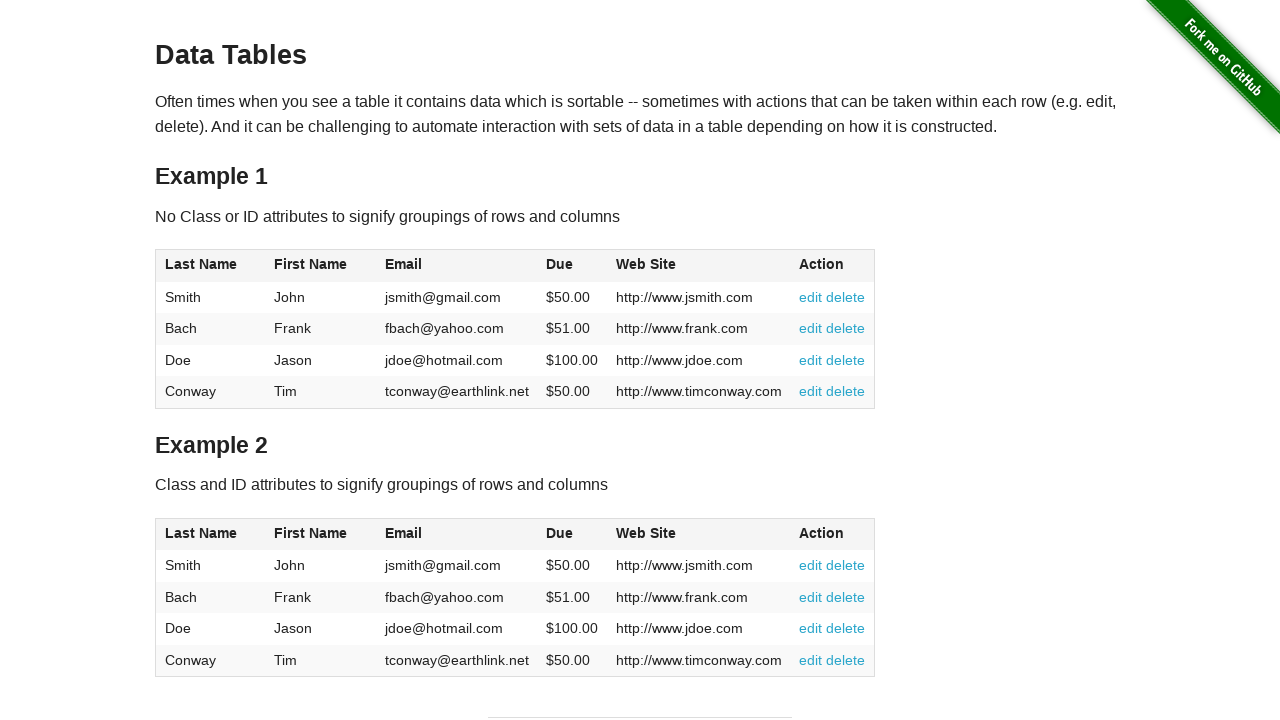

Clicked the Due column header to sort in ascending order at (560, 533) on #table2 thead .dues
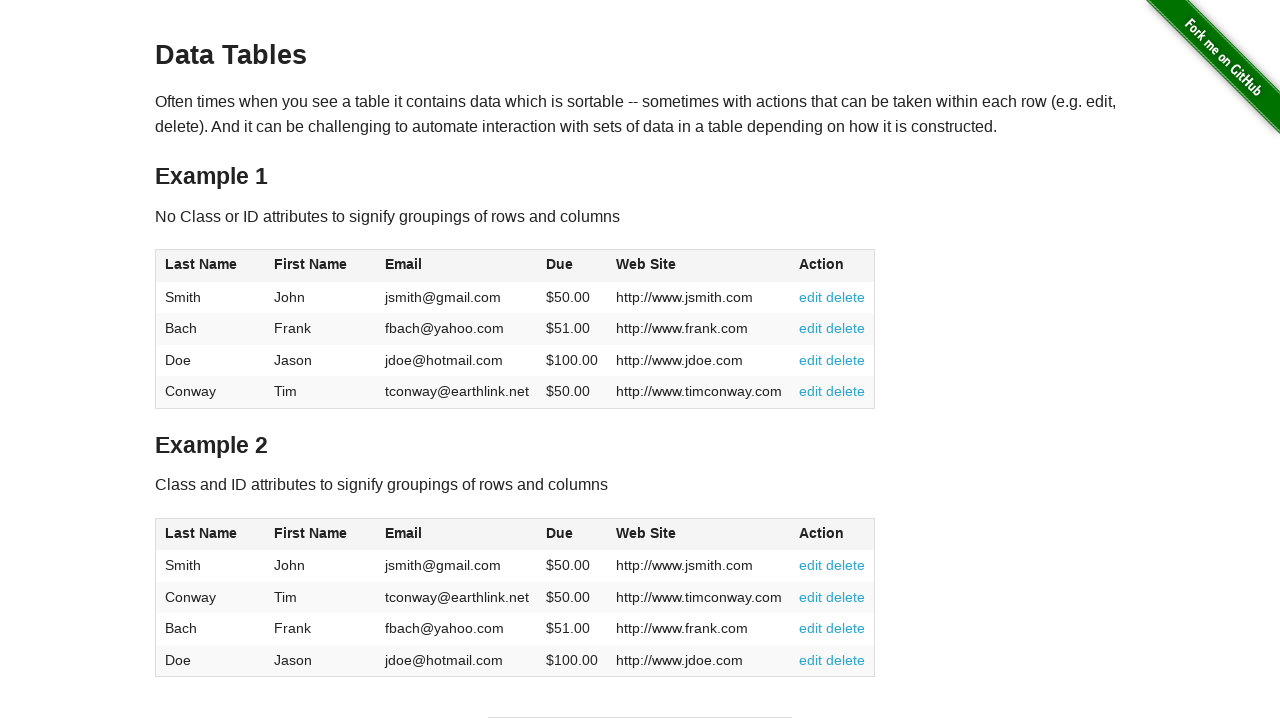

Table sorted by Due column and loaded
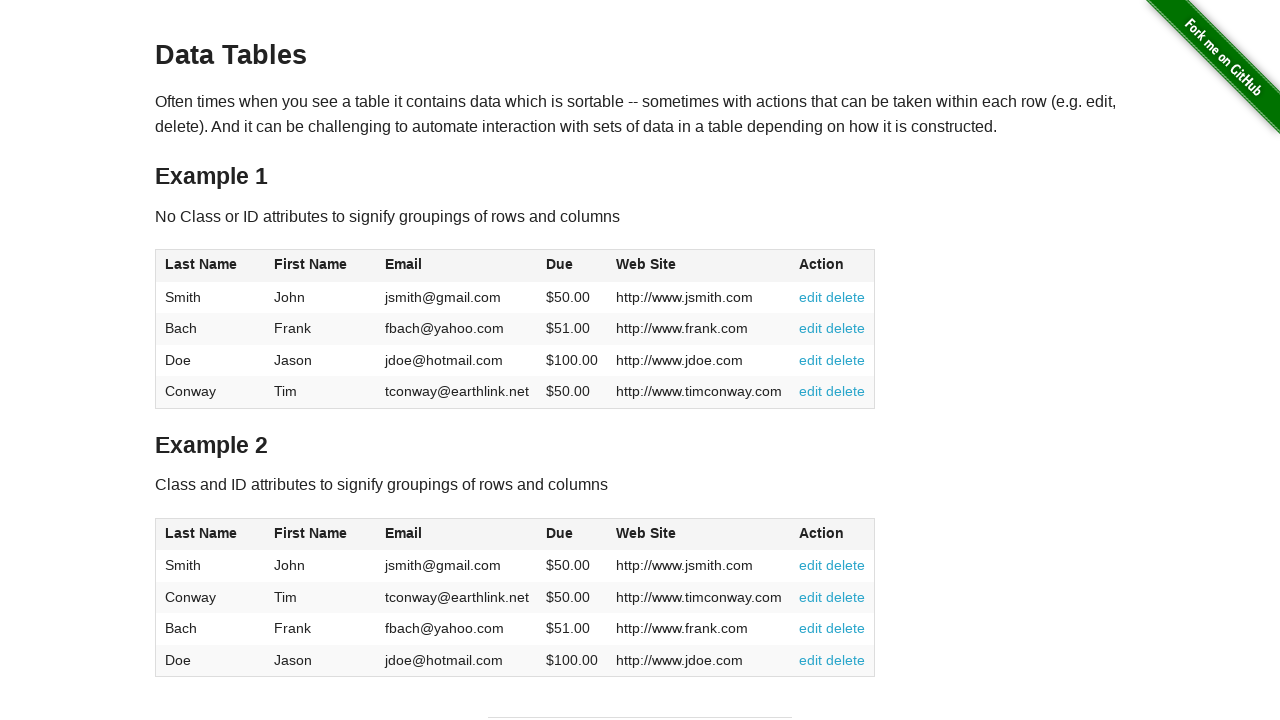

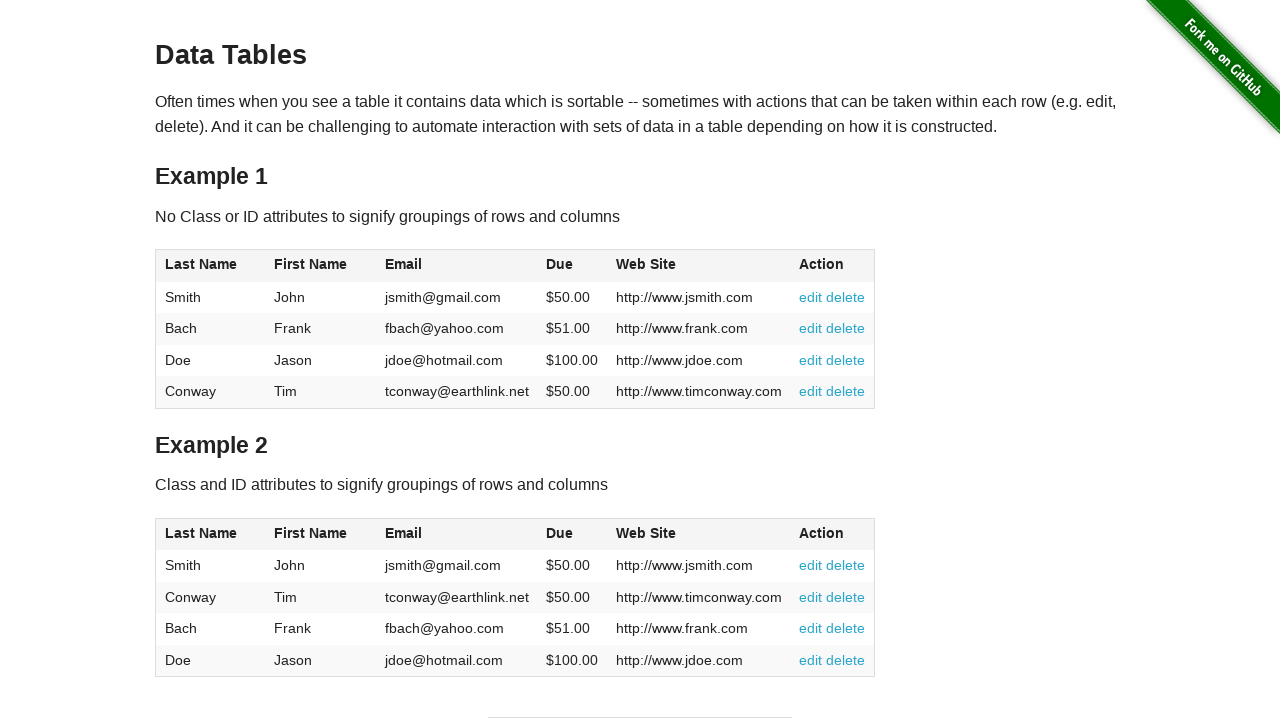